Tests mouse hover functionality by hovering over an element to reveal a dropdown menu and clicking an option

Starting URL: https://rahulshettyacademy.com/AutomationPractice/

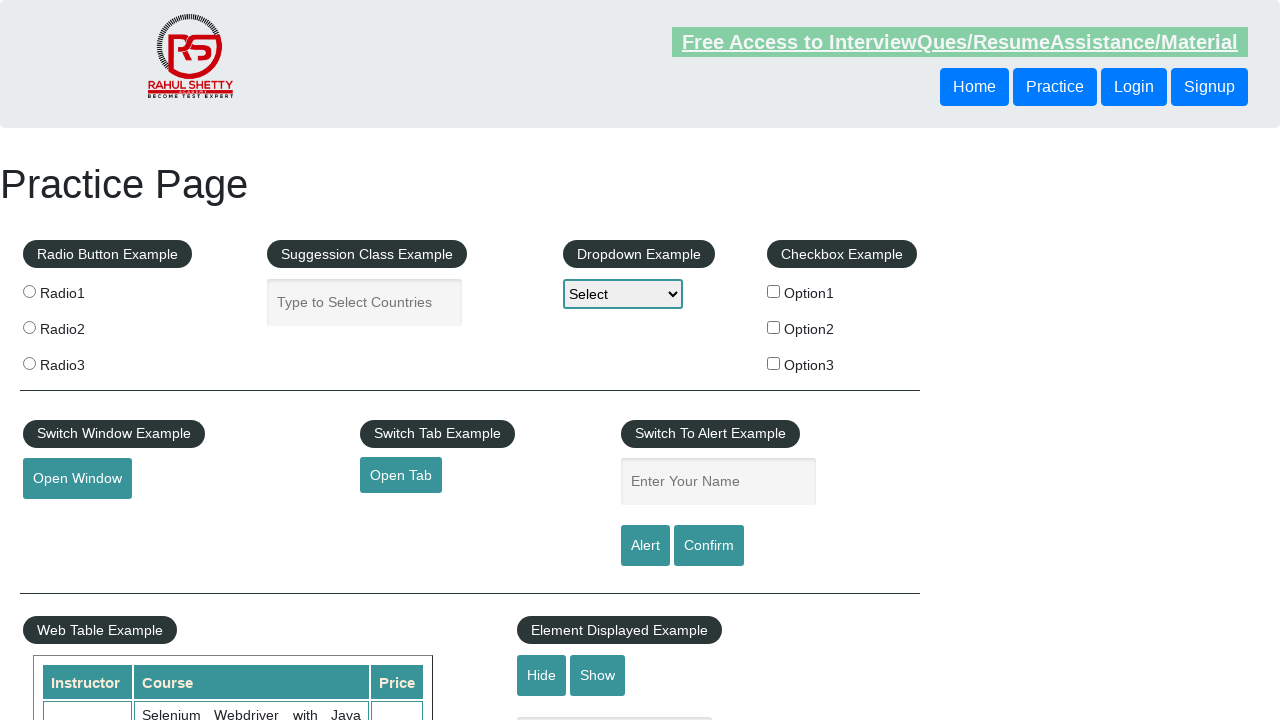

Hovered over mouse hover element to reveal dropdown menu at (83, 361) on #mousehover
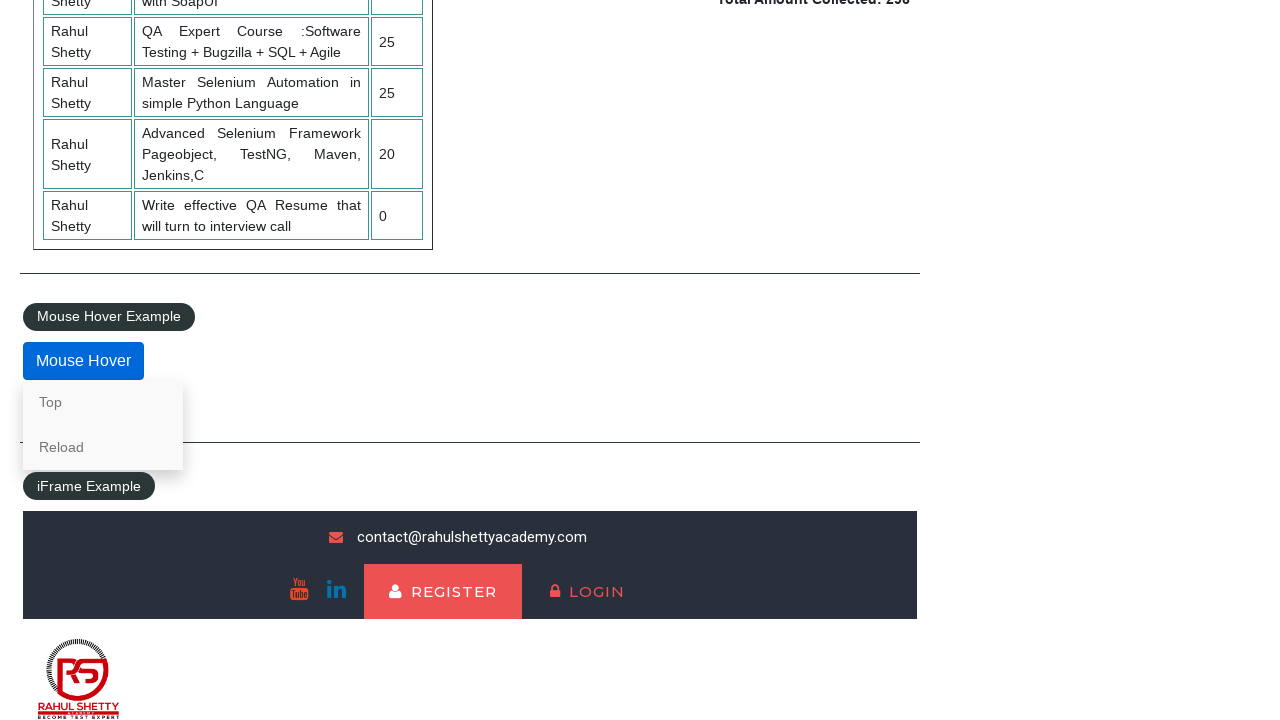

Clicked first link in the hover dropdown menu at (103, 402) on div.mouse-hover-content a >> nth=0
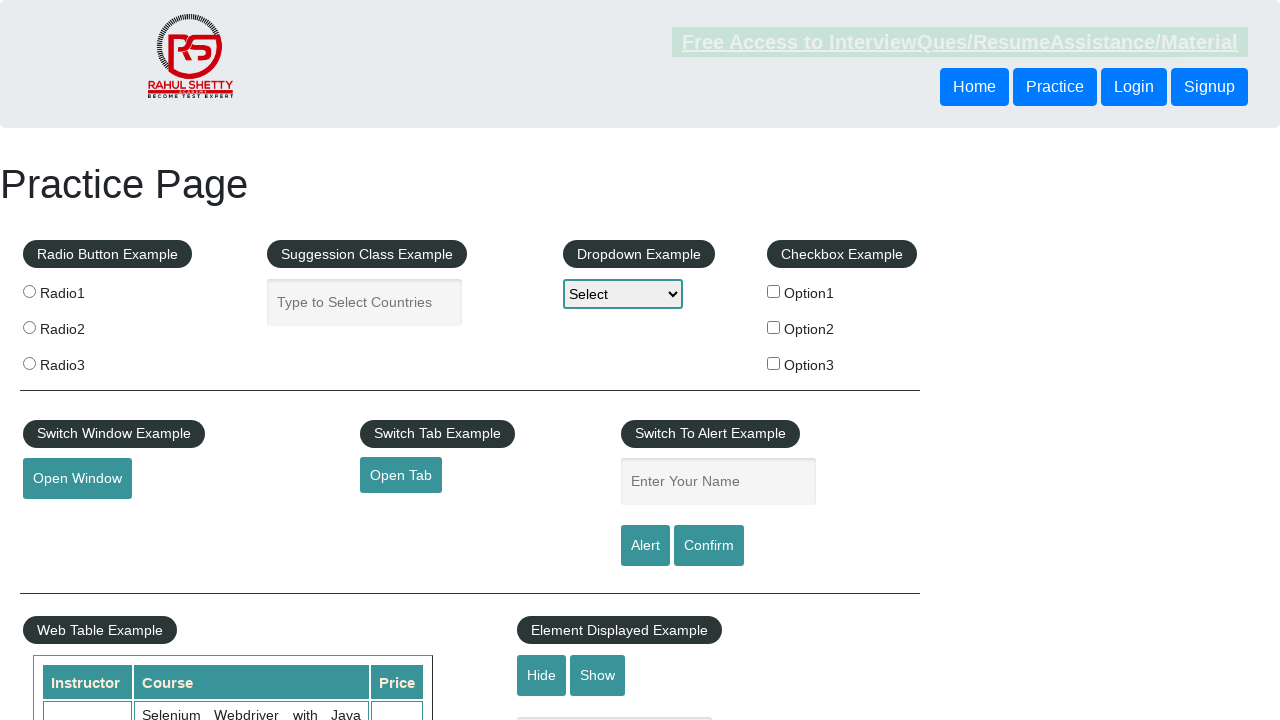

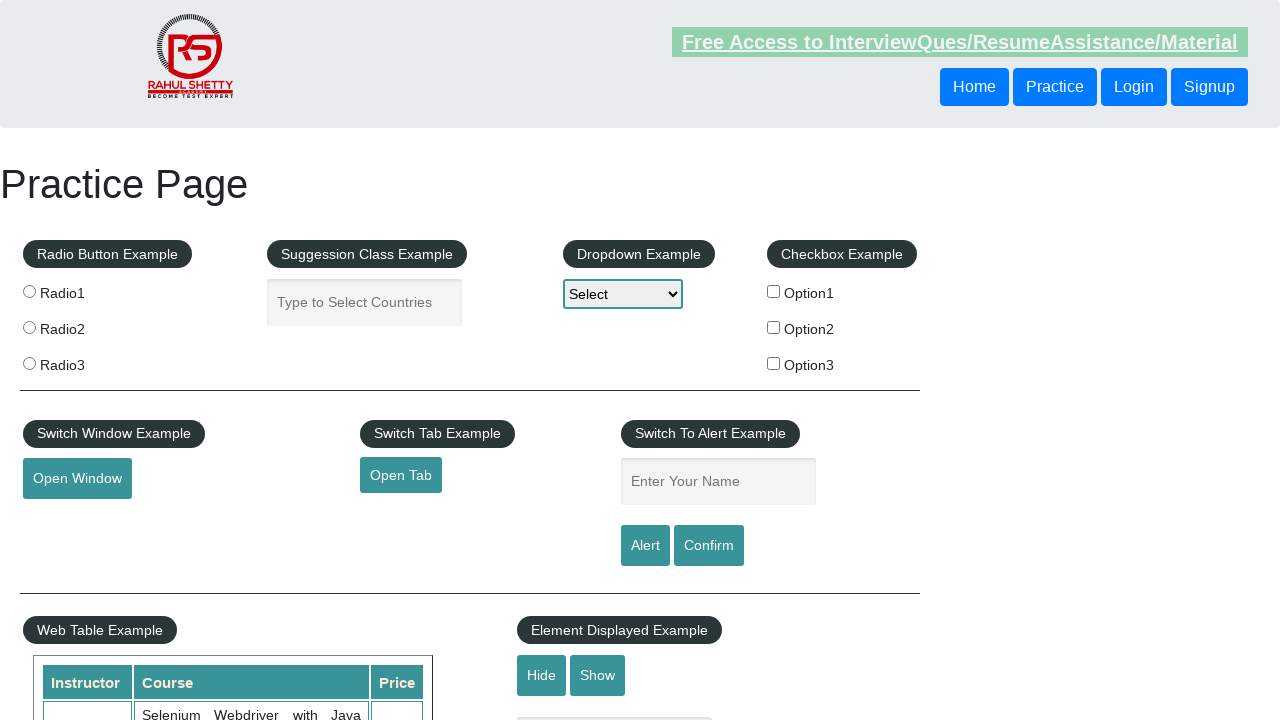